Tests the shopping cart functionality on demoblaze.com by selecting a category, adding a product to cart, verifying the cart contents (name and price), then removing the item and verifying the cart is empty.

Starting URL: https://www.demoblaze.com

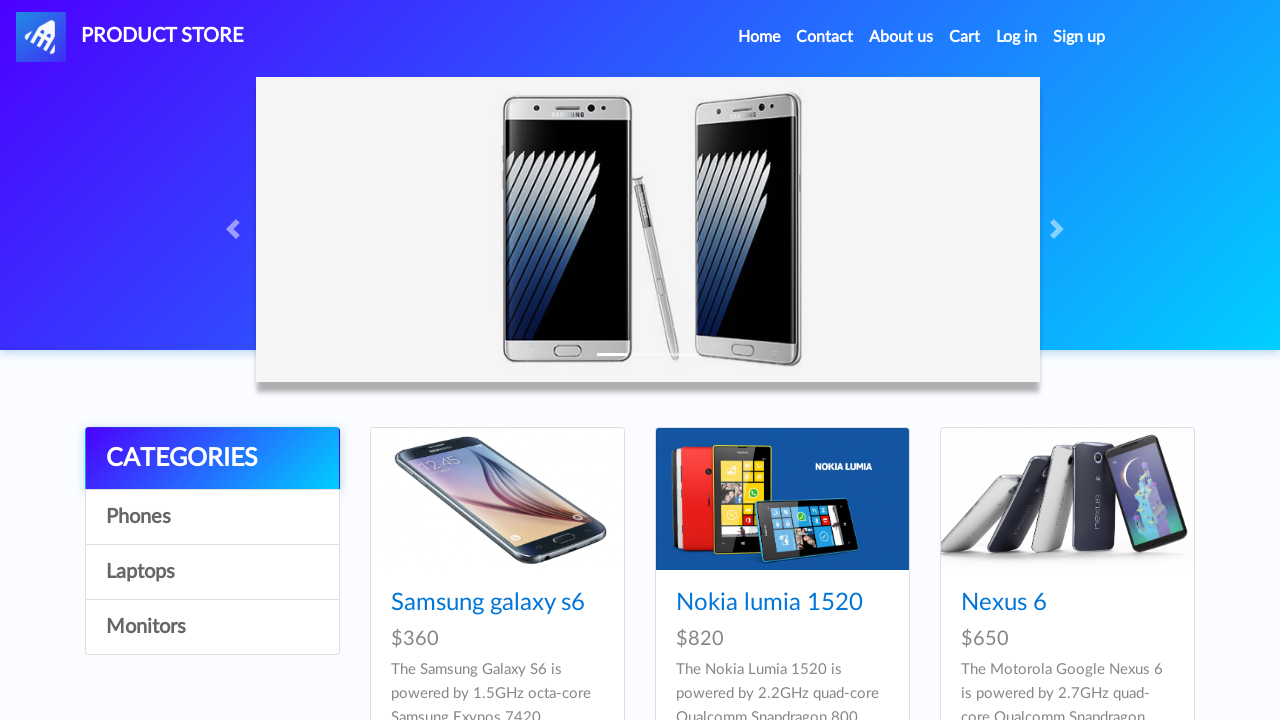

Waited for category list to load
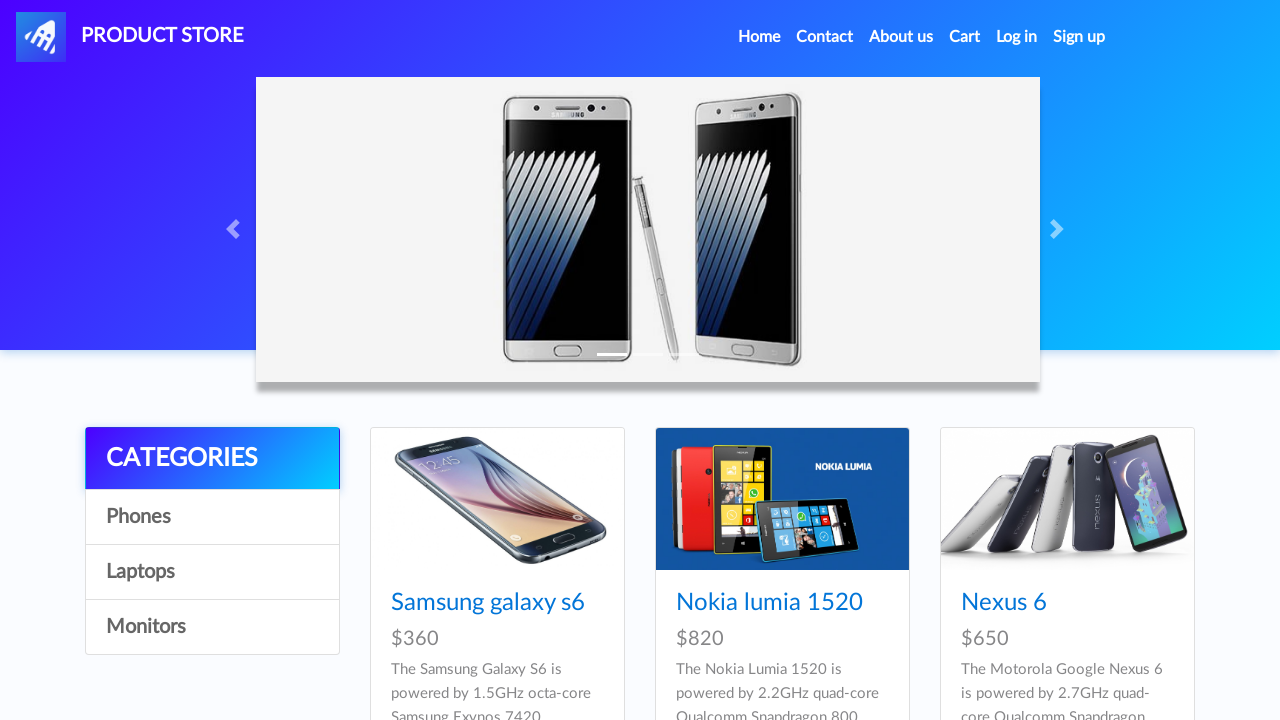

Clicked on Phones category (second item in list) at (212, 517) on div.list-group a:nth-of-type(2)
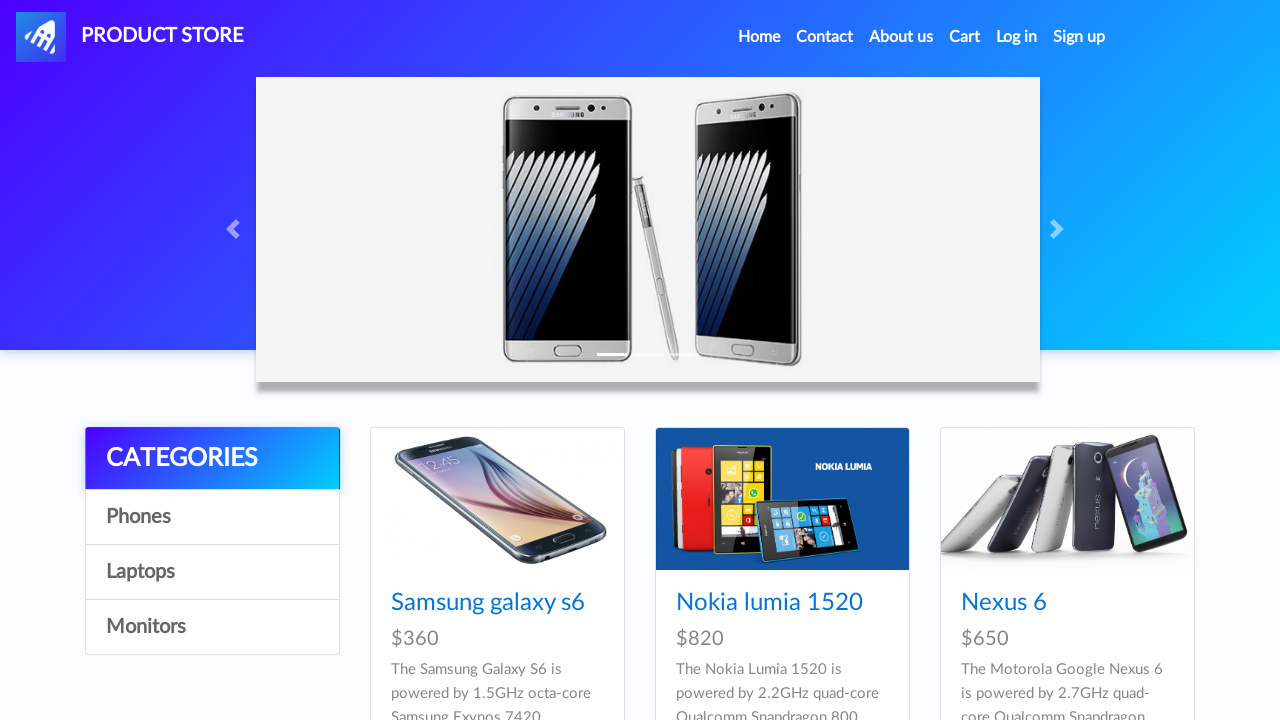

Waited for Samsung galaxy s6 product to load
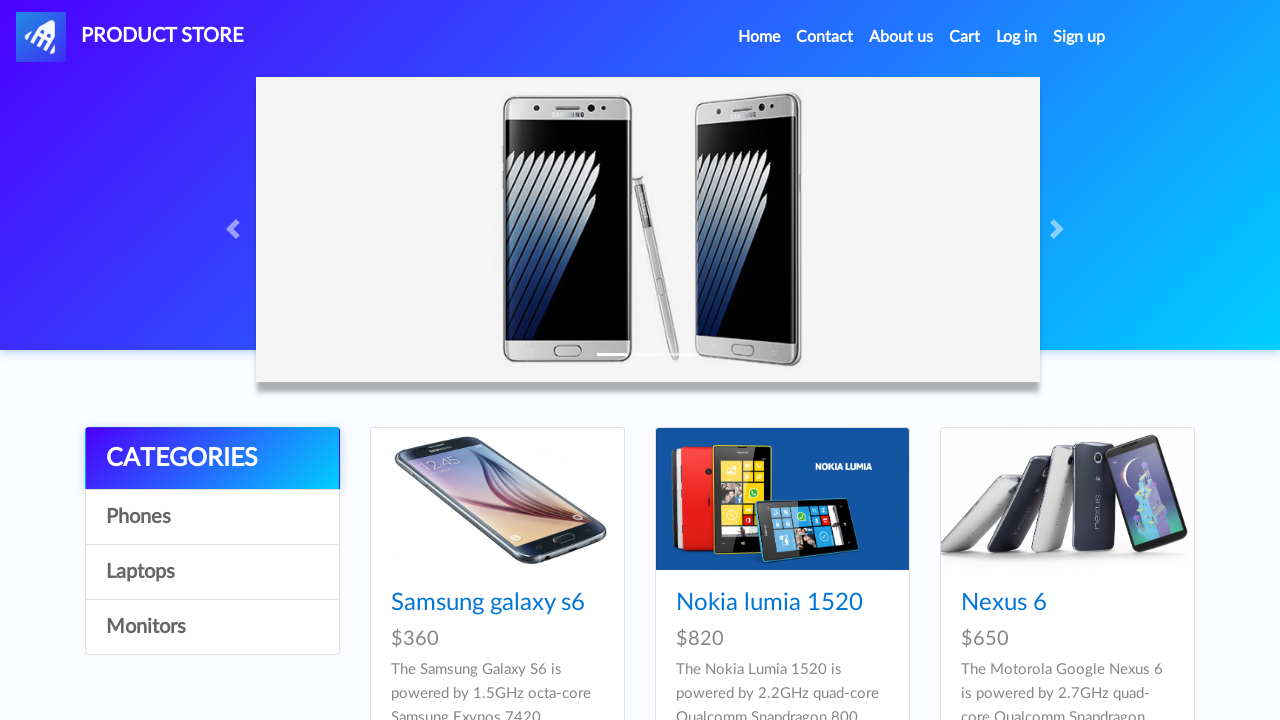

Clicked on Samsung galaxy s6 product at (488, 603) on a:has-text('Samsung galaxy s6')
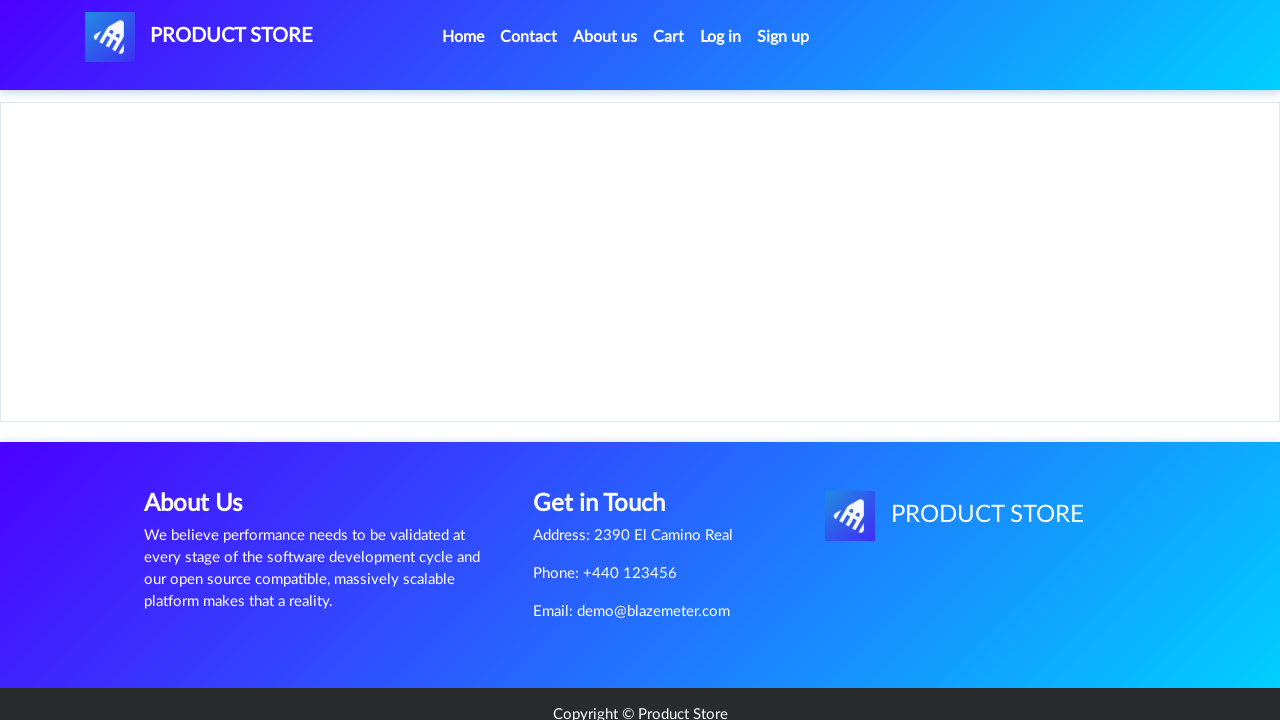

Waited for Add to cart button to appear
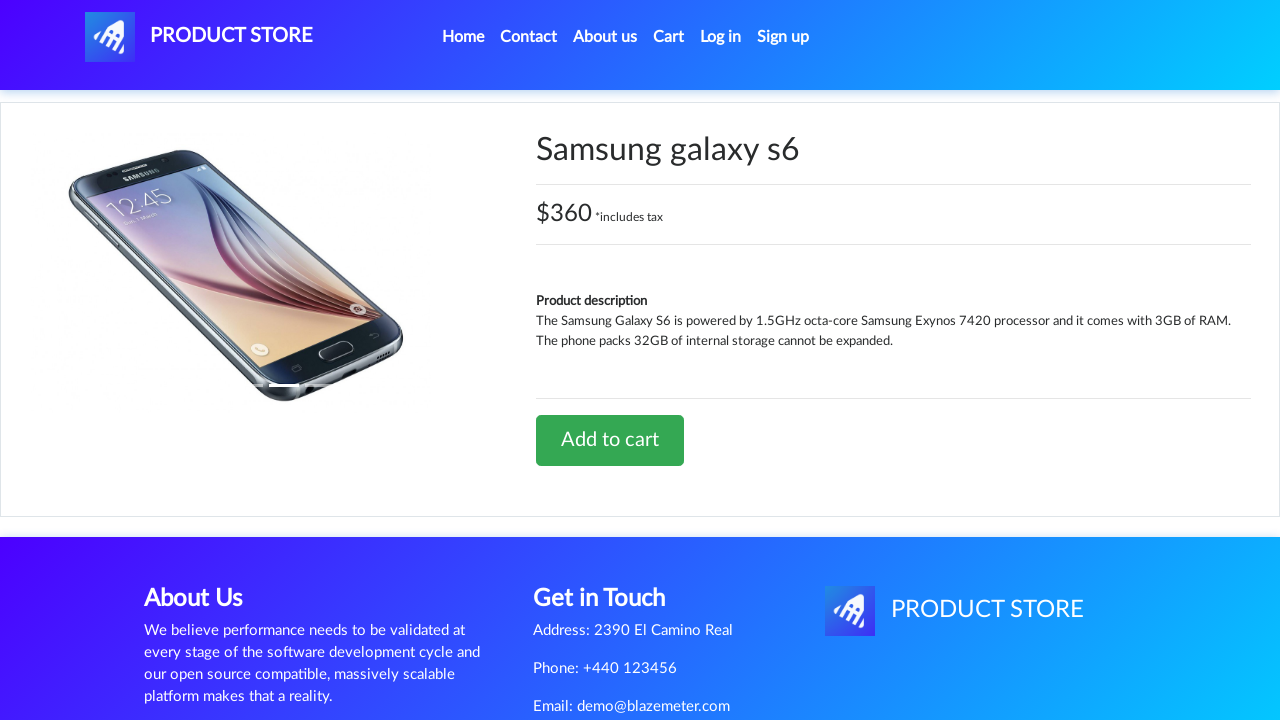

Clicked Add to cart button at (610, 440) on .btn-success
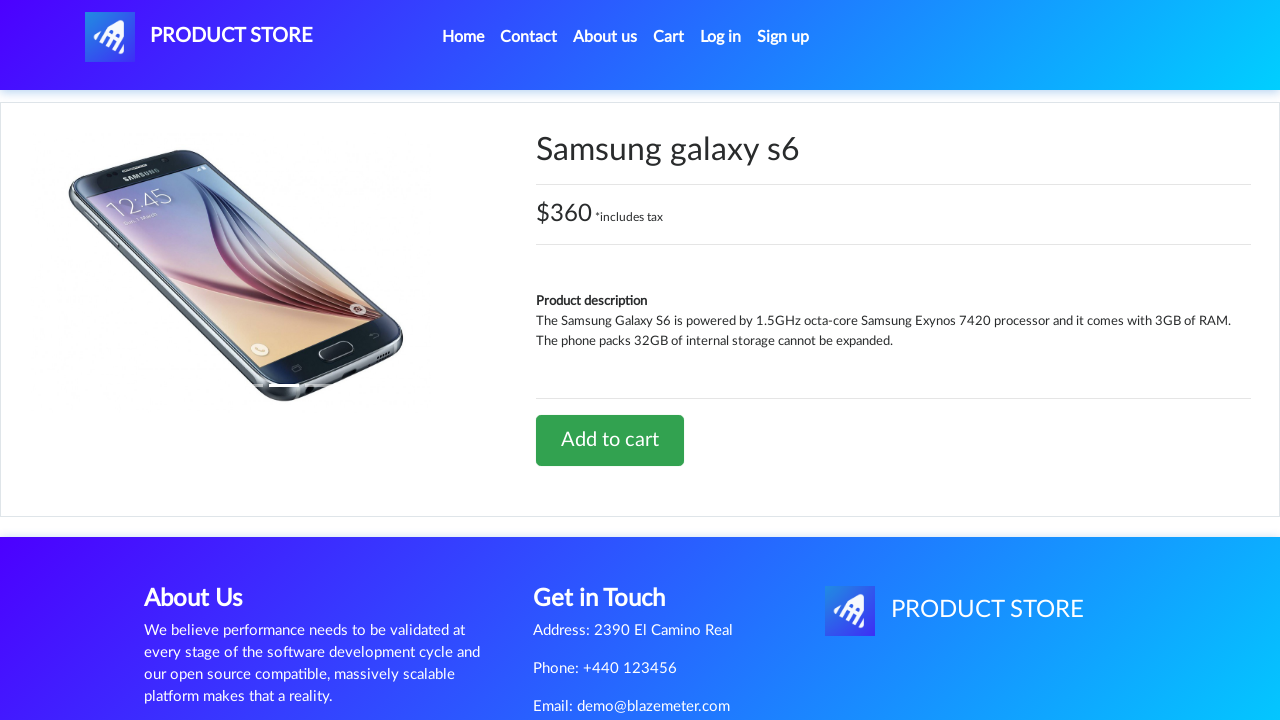

Handled and accepted confirmation alert after adding to cart
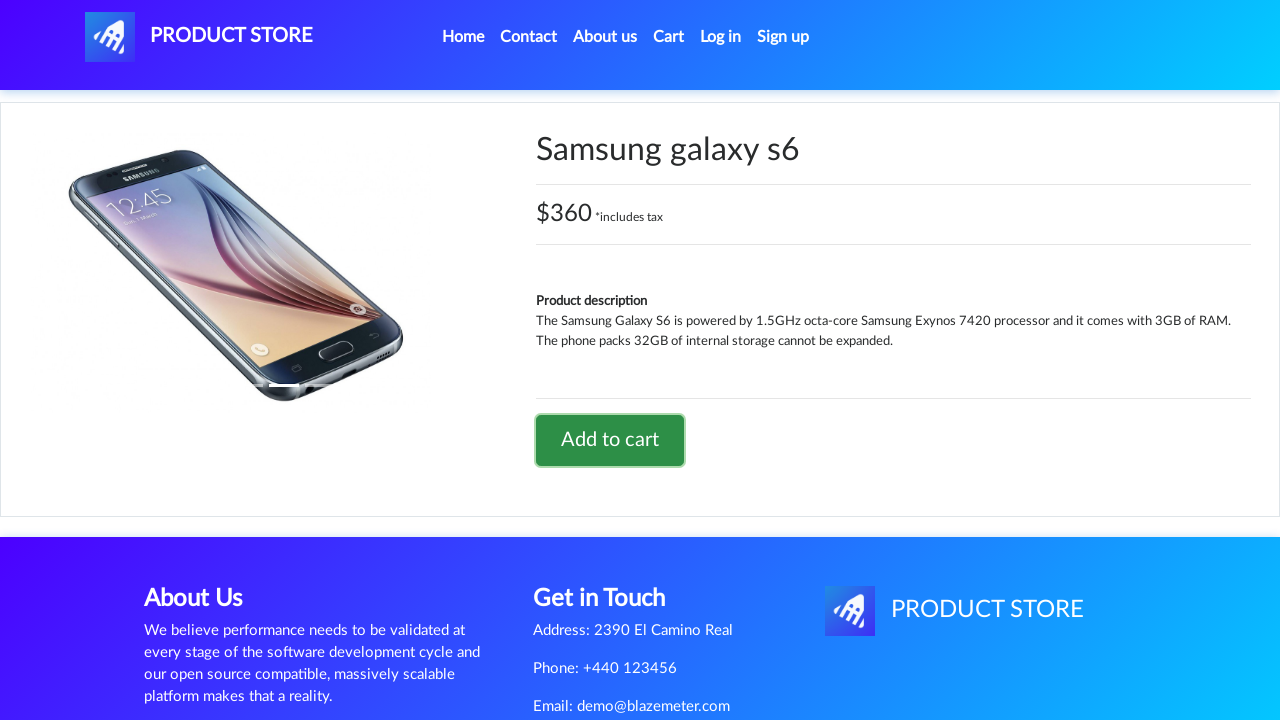

Waited for Cart link to load
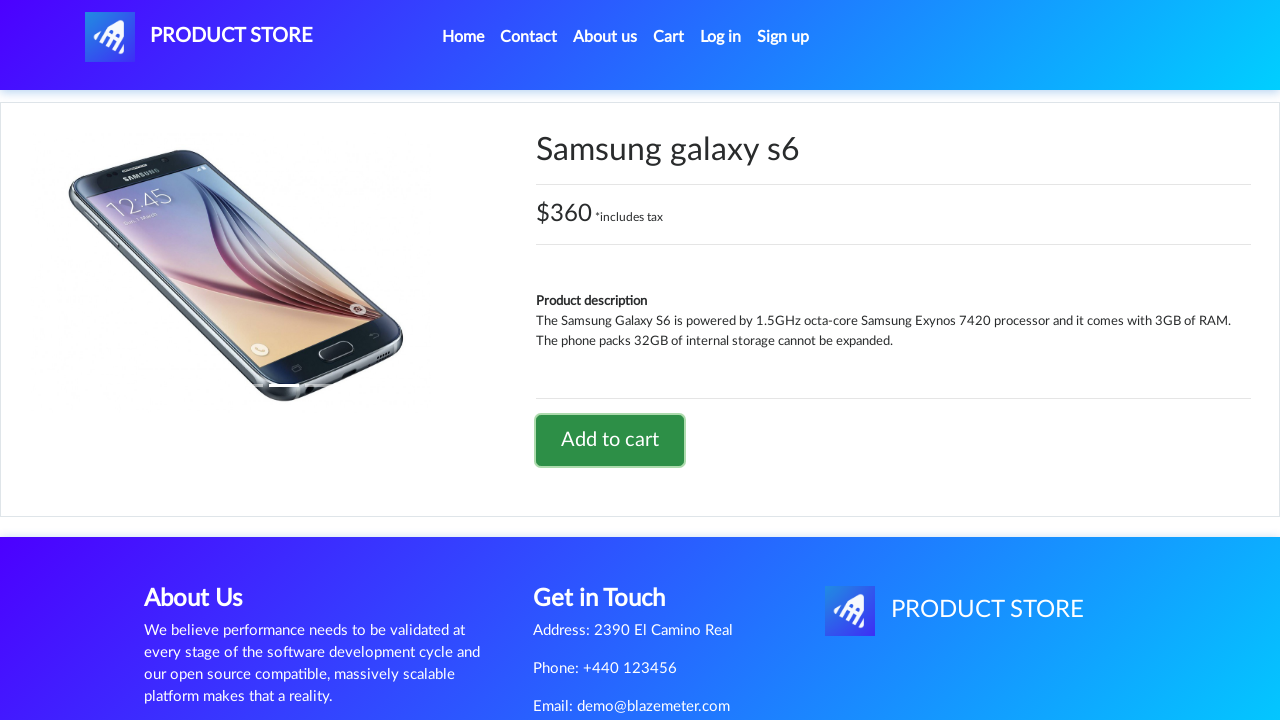

Clicked on Cart link to view cart at (669, 37) on a#cartur
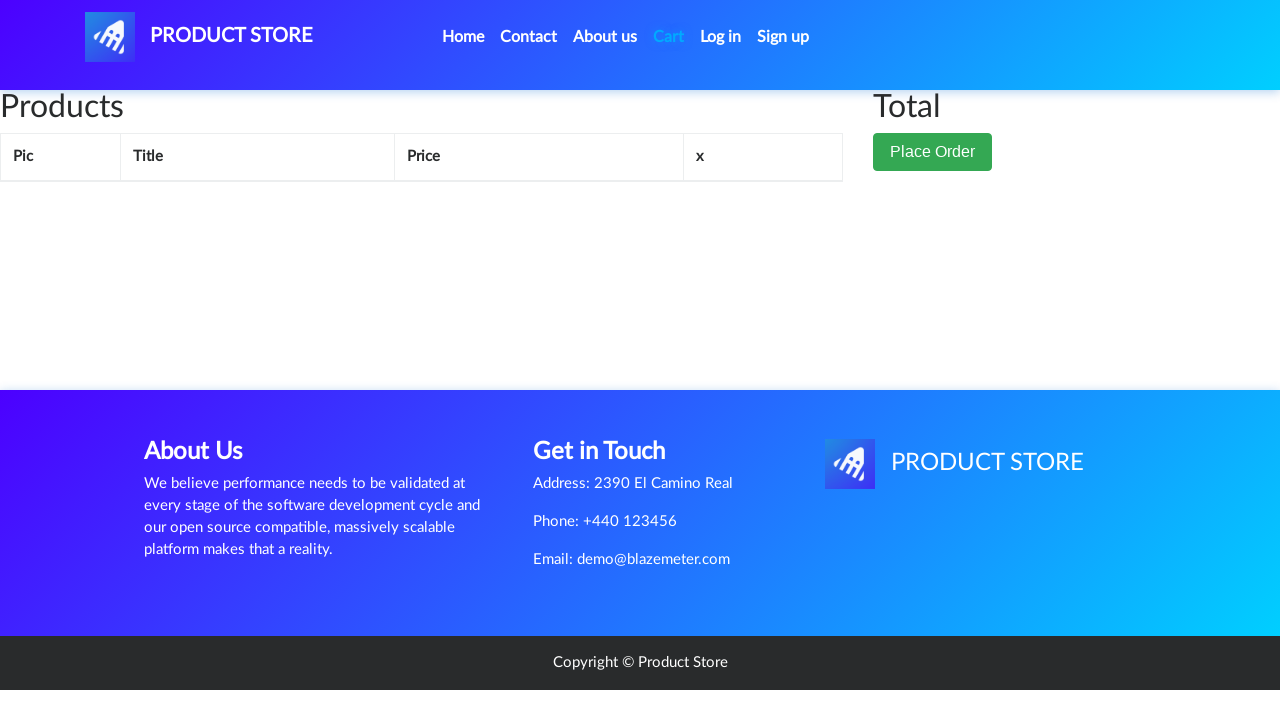

Verified Samsung galaxy s6 is present in cart with correct name and price
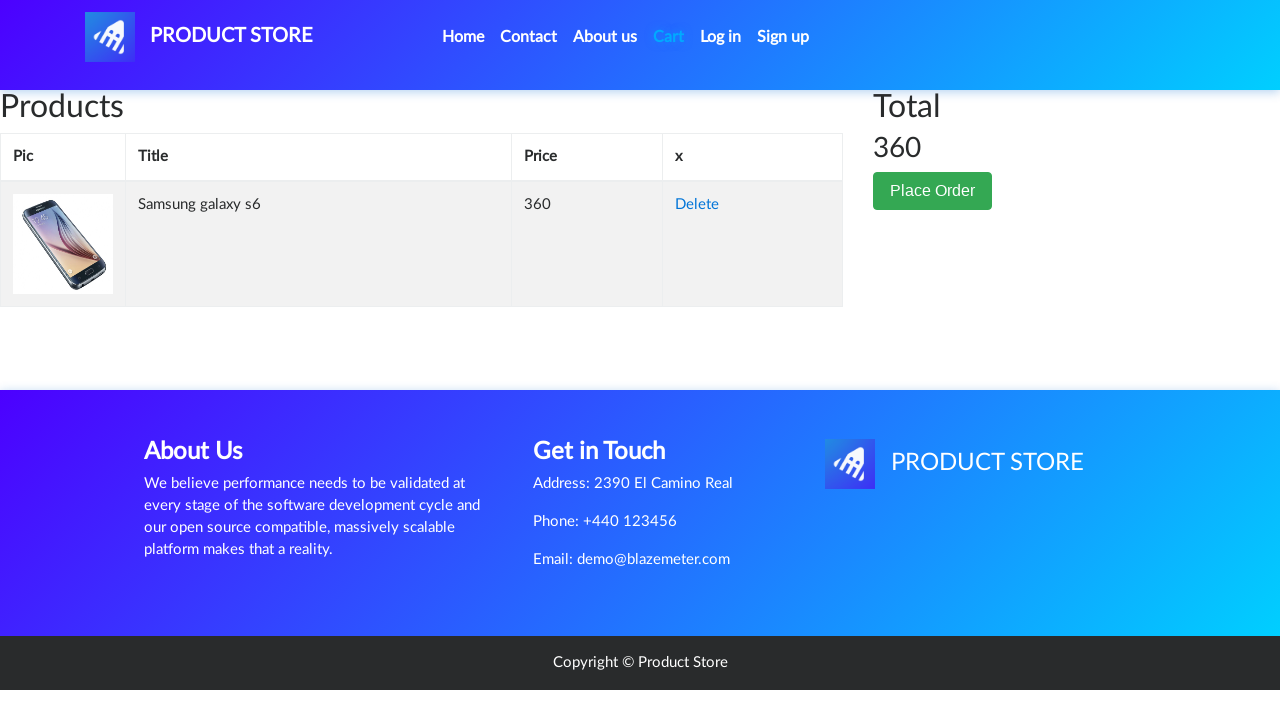

Clicked delete link to remove item from cart at (697, 205) on tr.success td:nth-of-type(4) a
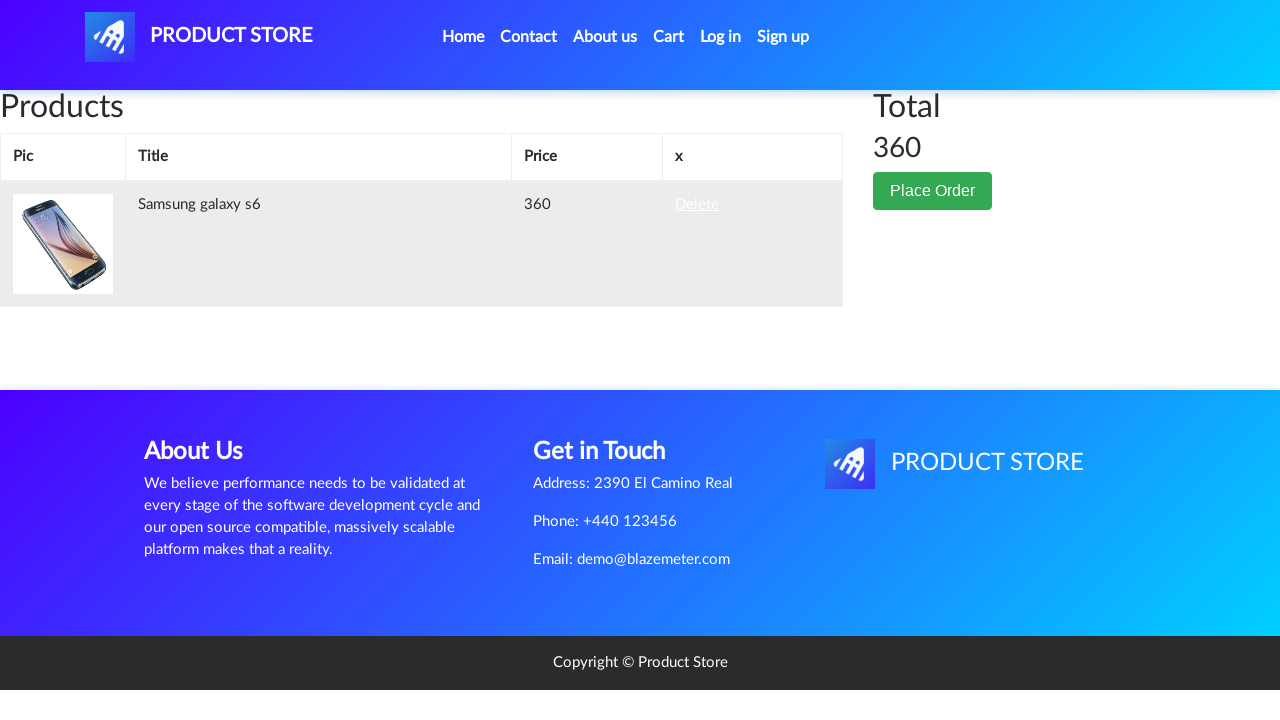

Waited for cart to update; verified cart is now empty
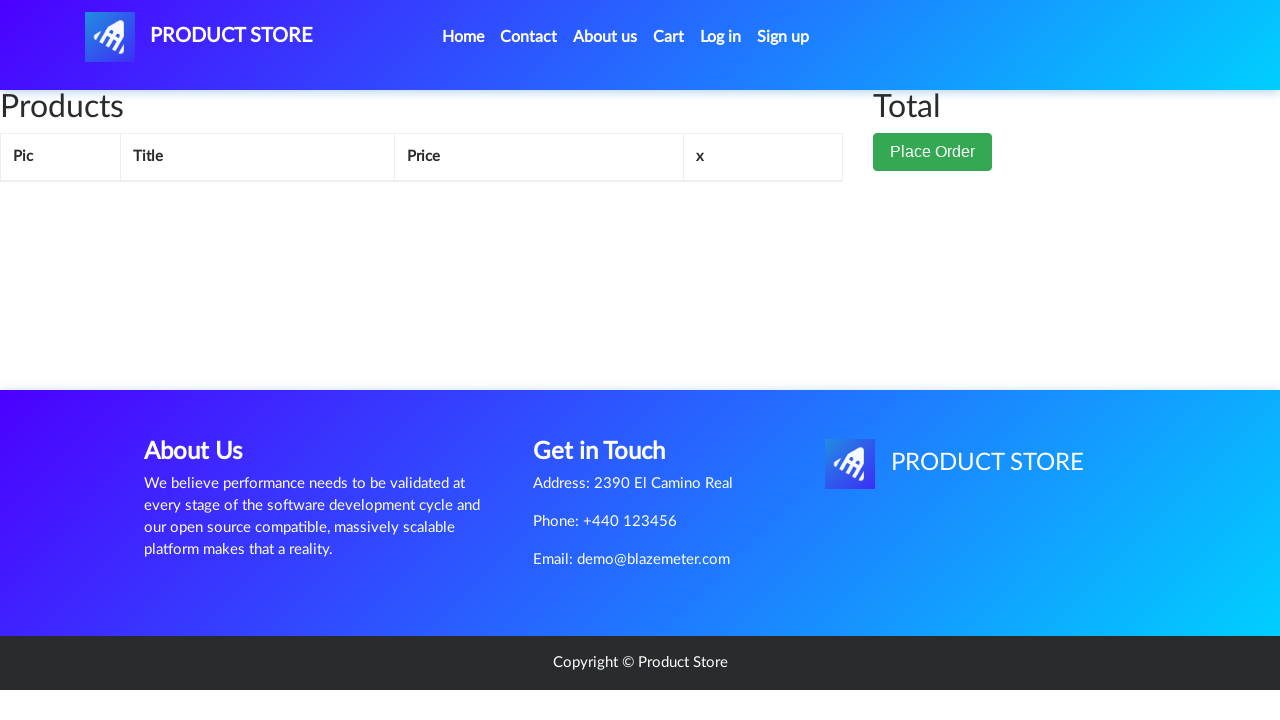

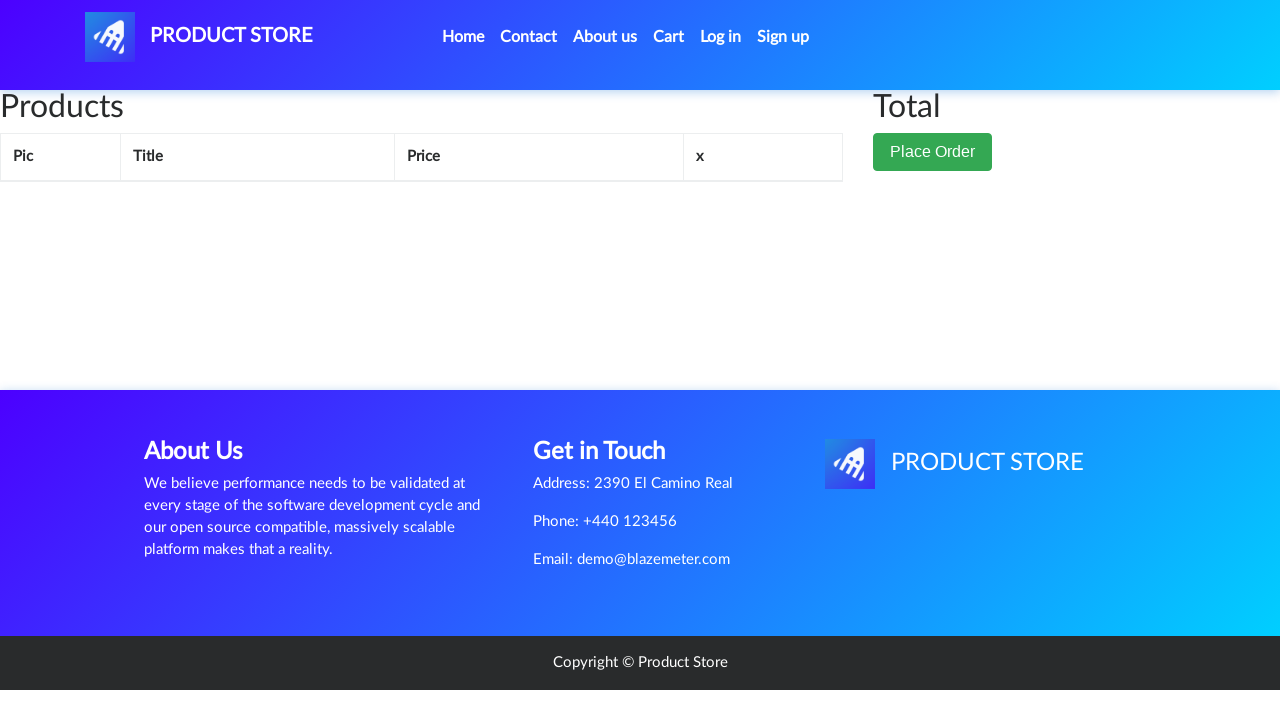